Tests passenger count selector by clicking to open the dropdown and incrementing adult count multiple times

Starting URL: https://rahulshettyacademy.com/dropdownsPractise/

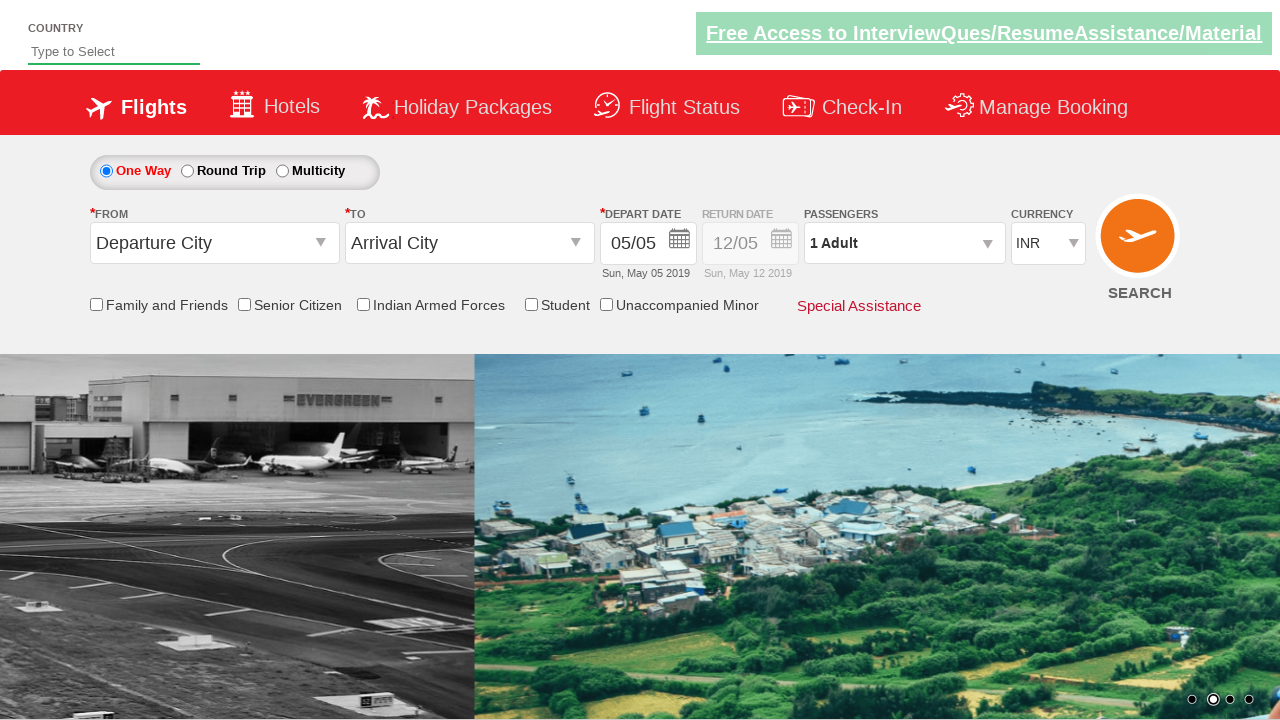

Clicked passenger info dropdown to open it at (904, 243) on xpath=//div[@id='divpaxinfo']
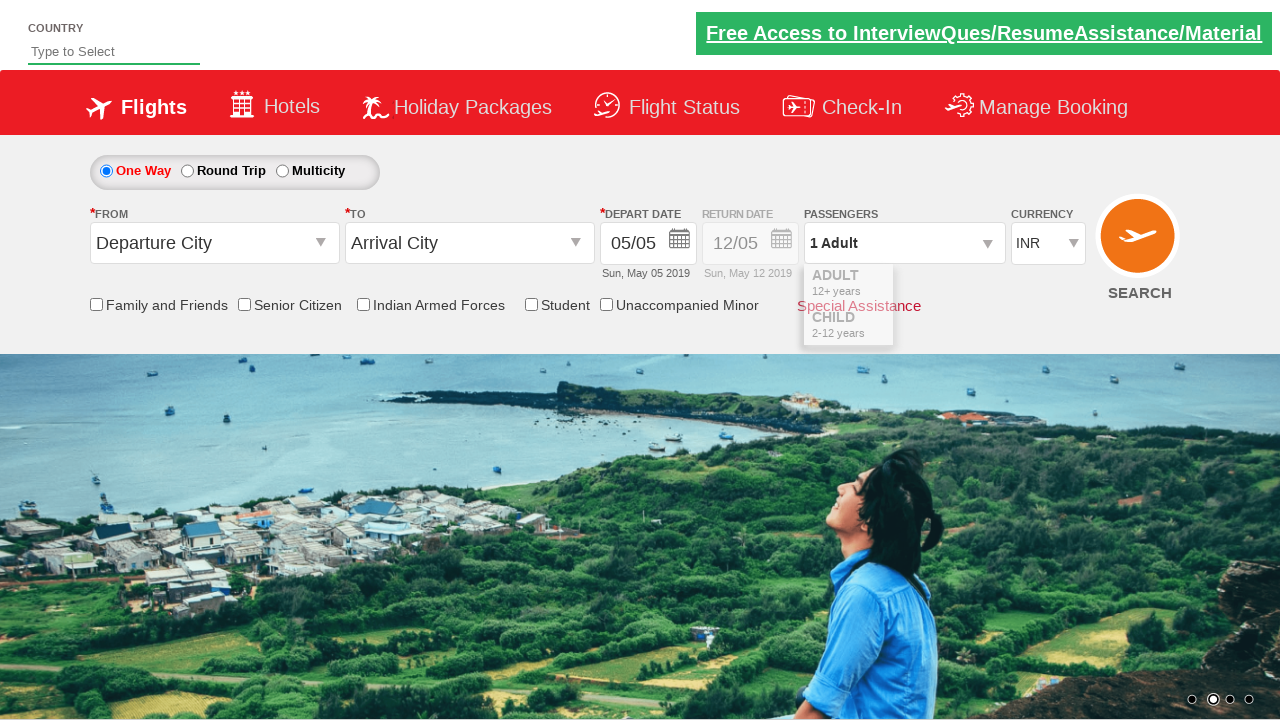

Waited for dropdown to open
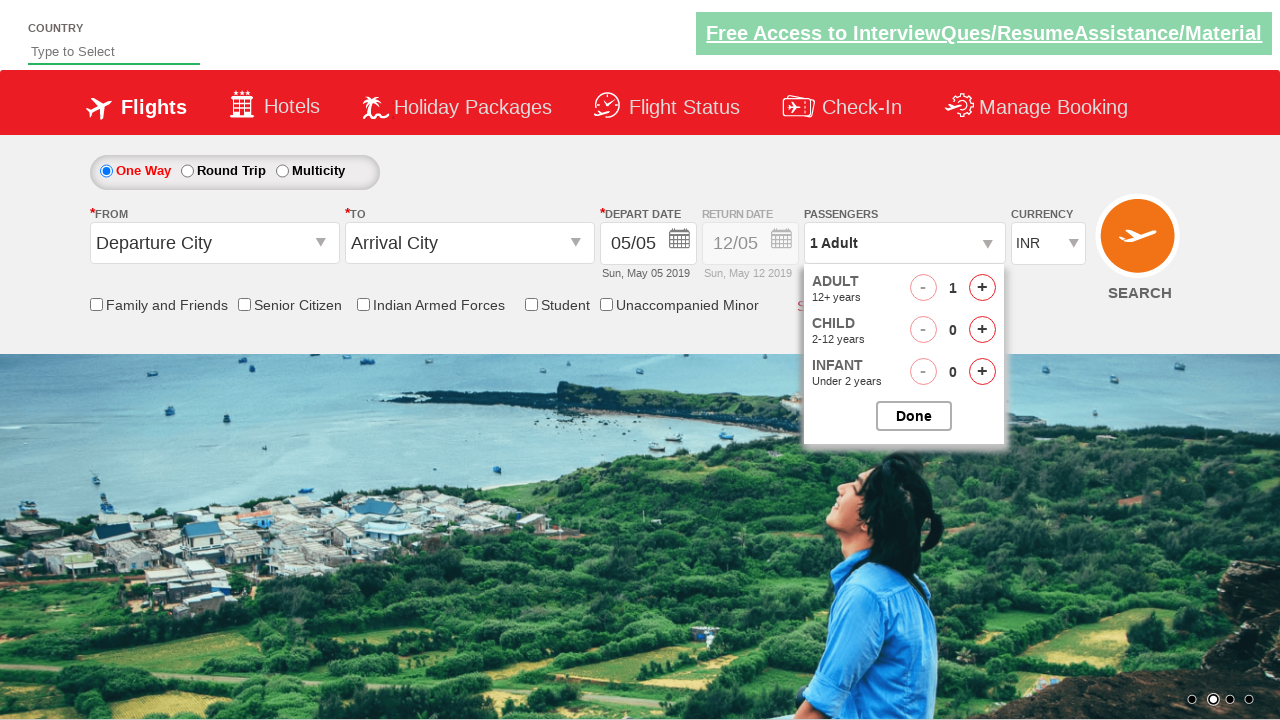

Clicked increment adult button (iteration 1/3) at (982, 288) on xpath=//span[@id='hrefIncAdt']
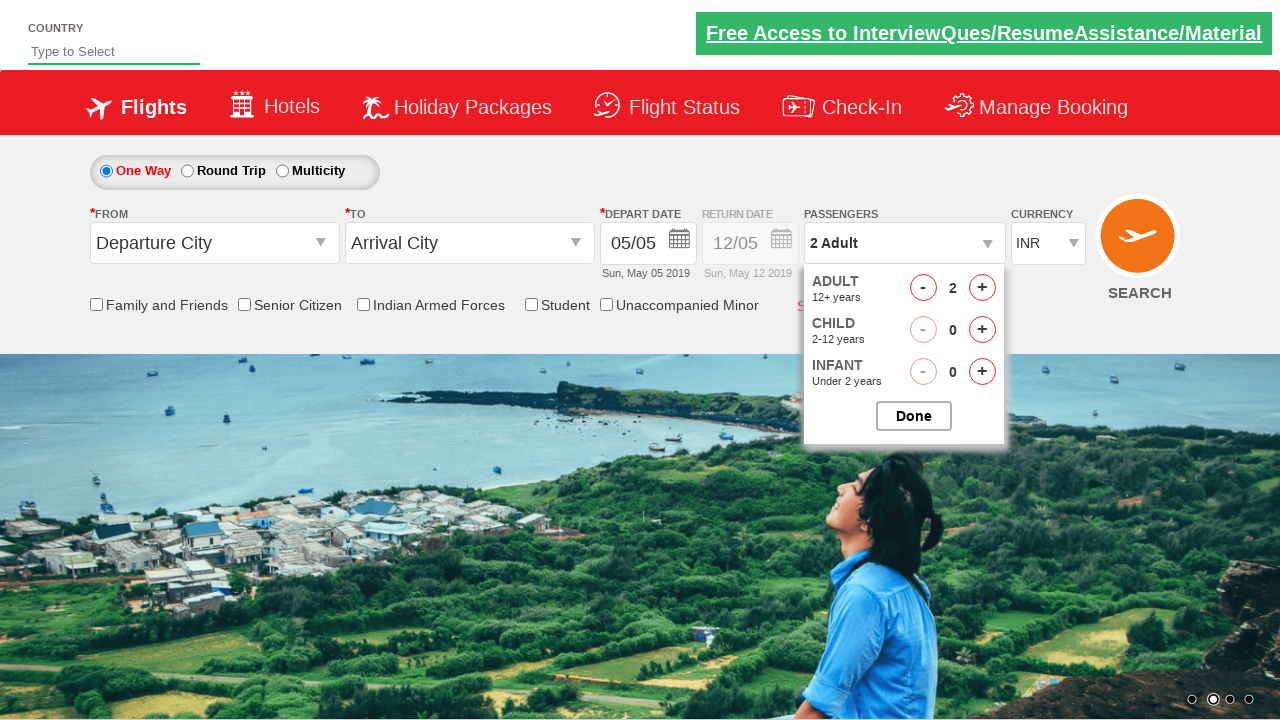

Waited for adult count increment to process (iteration 1/3)
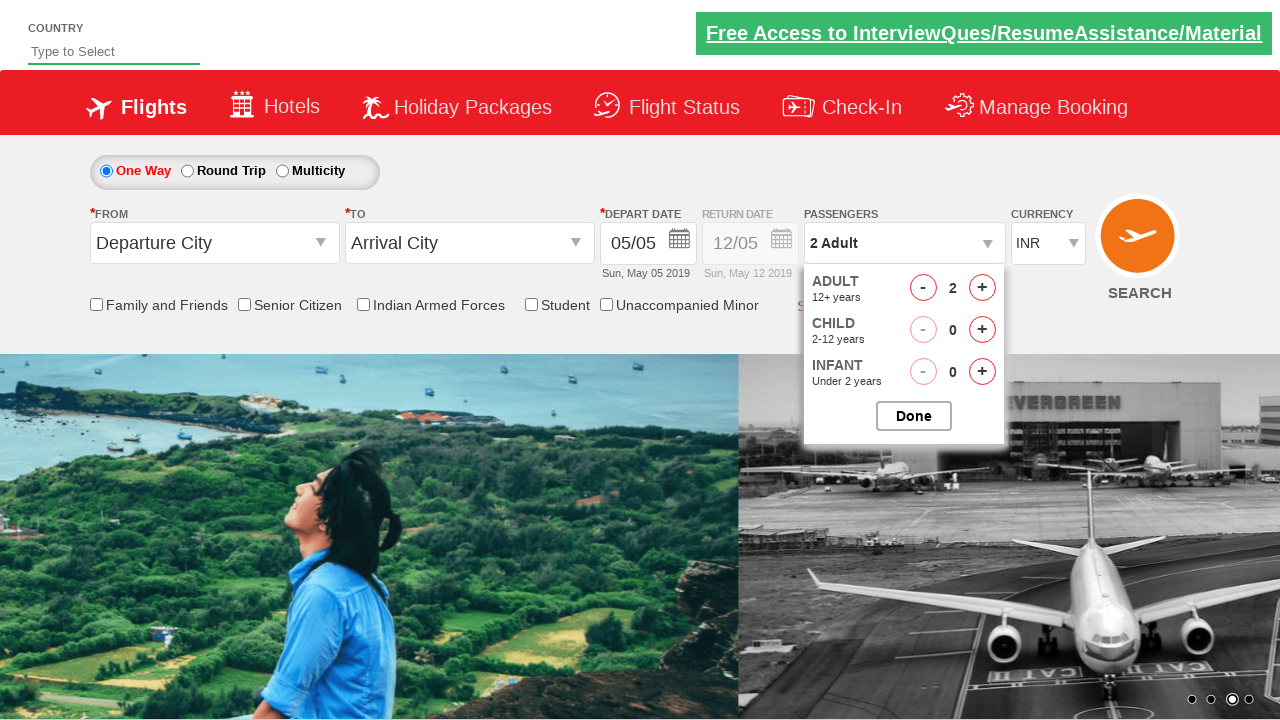

Clicked increment adult button (iteration 2/3) at (982, 288) on xpath=//span[@id='hrefIncAdt']
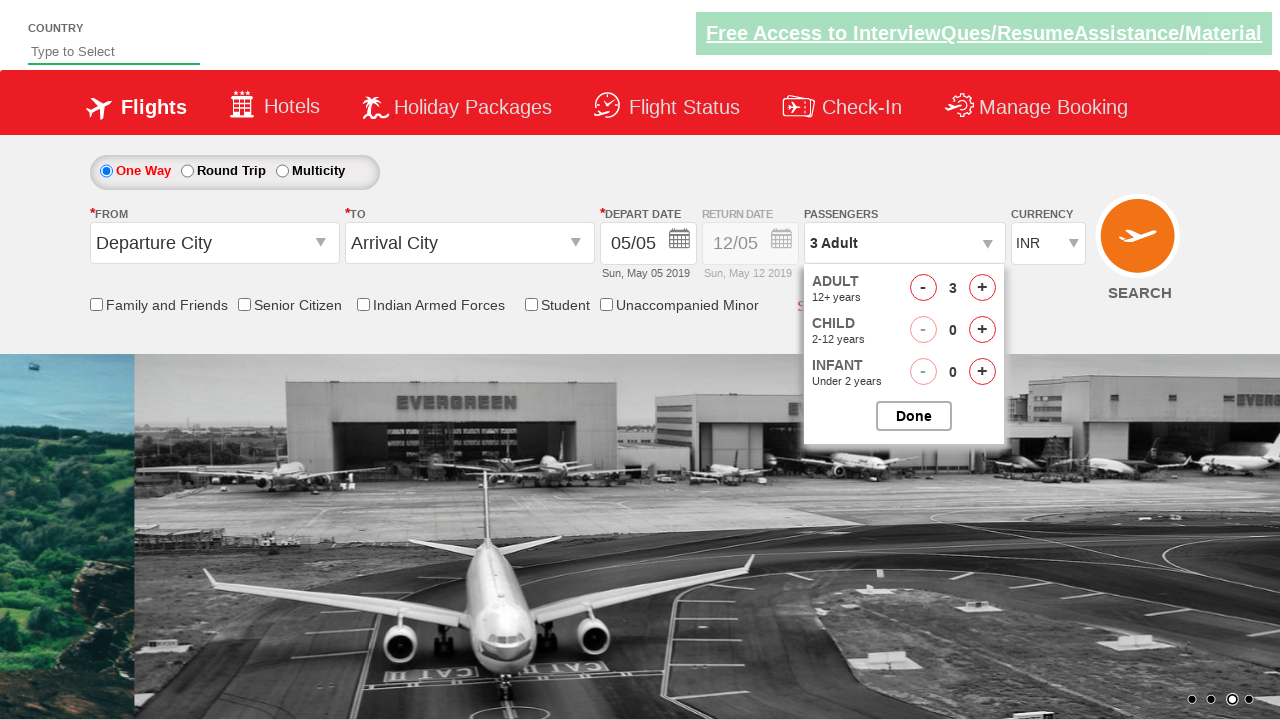

Waited for adult count increment to process (iteration 2/3)
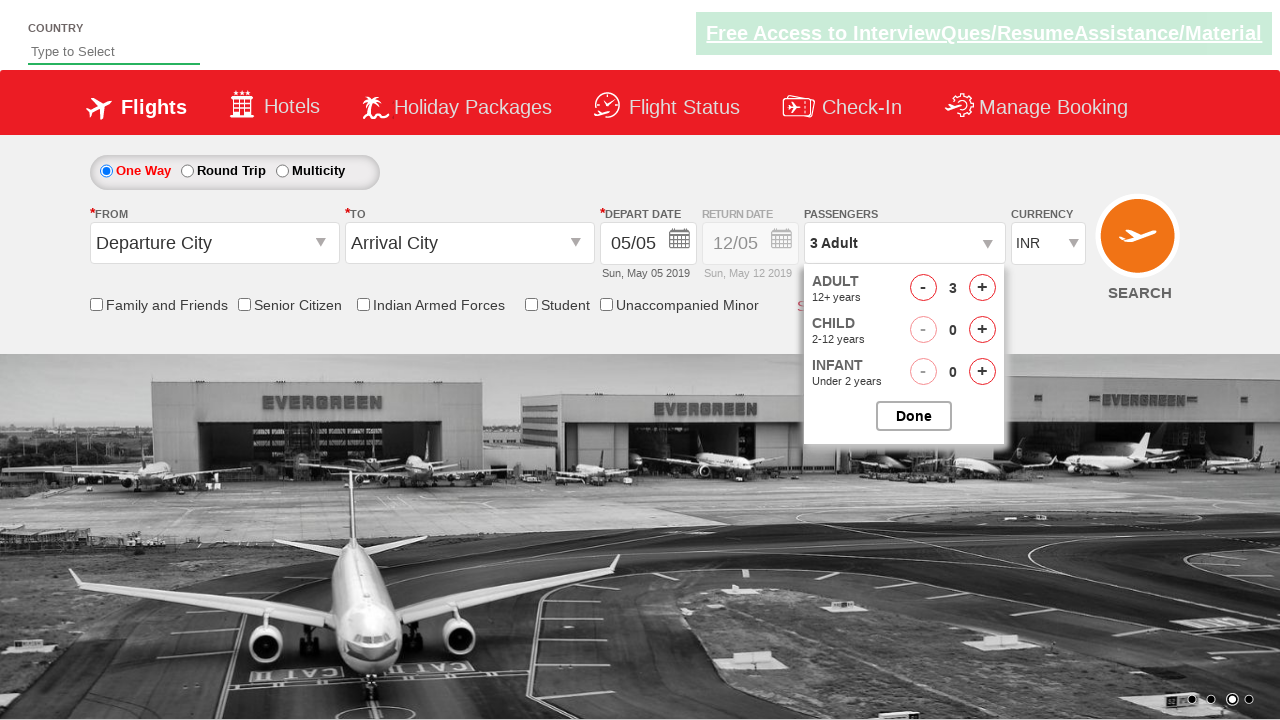

Clicked increment adult button (iteration 3/3) at (982, 288) on xpath=//span[@id='hrefIncAdt']
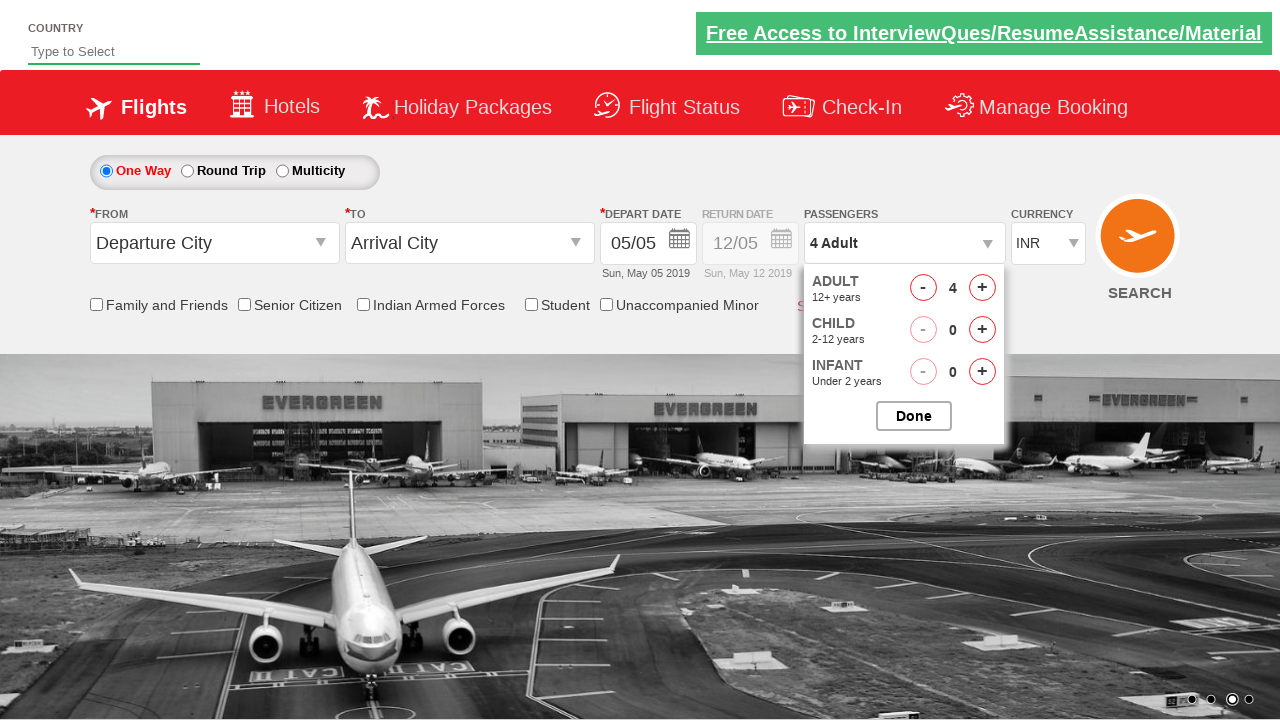

Waited for adult count increment to process (iteration 3/3)
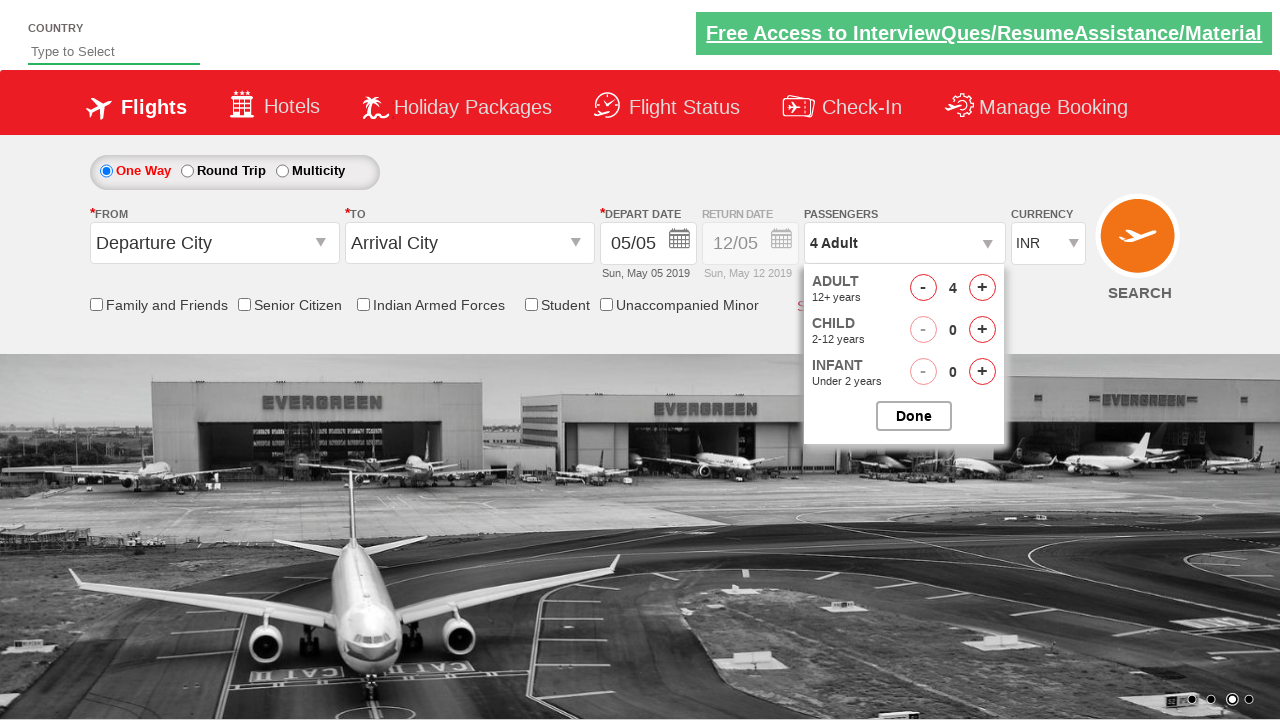

Clicked close button to close passenger dropdown at (914, 416) on xpath=//input[@id='btnclosepaxoption']
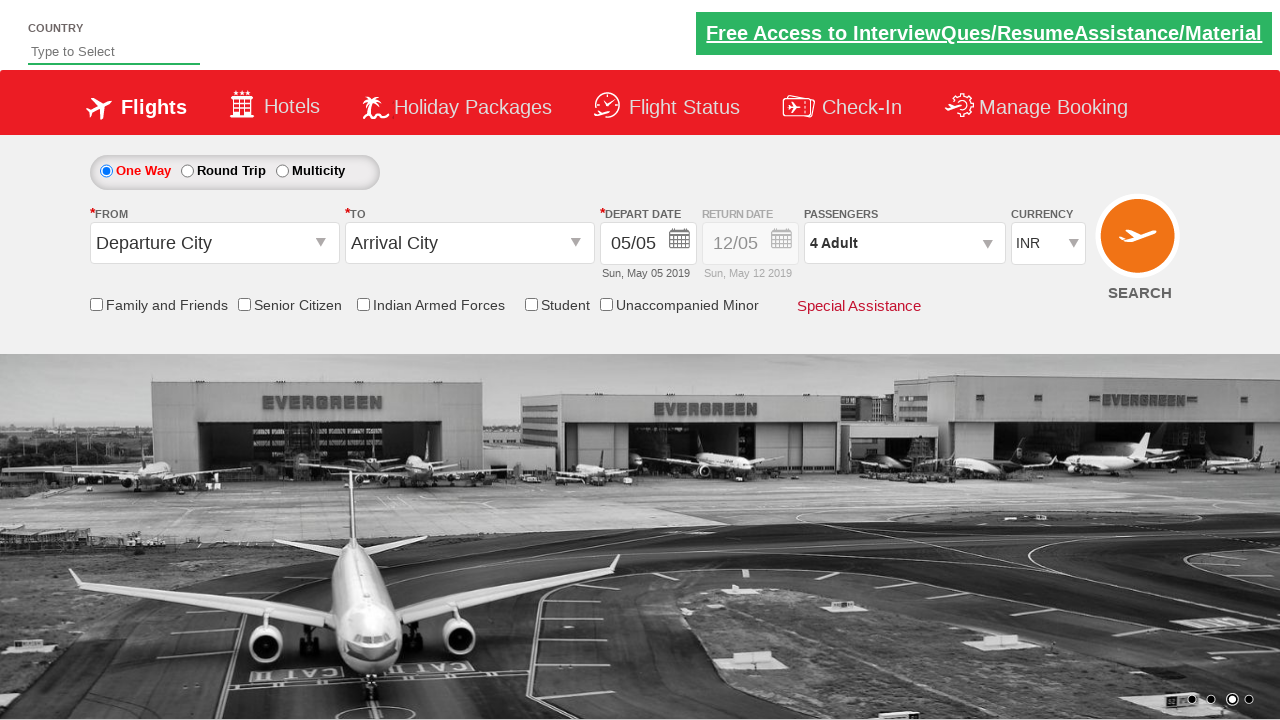

Verified passenger info dropdown is visible with updated adult count
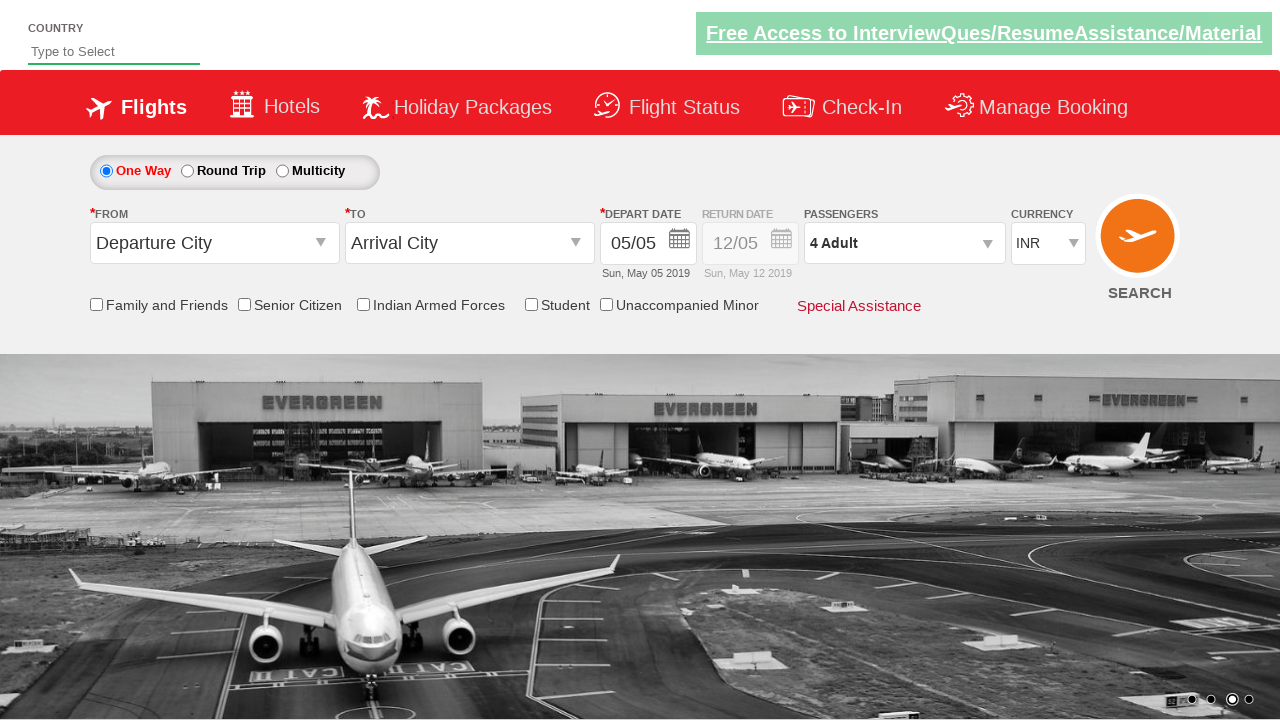

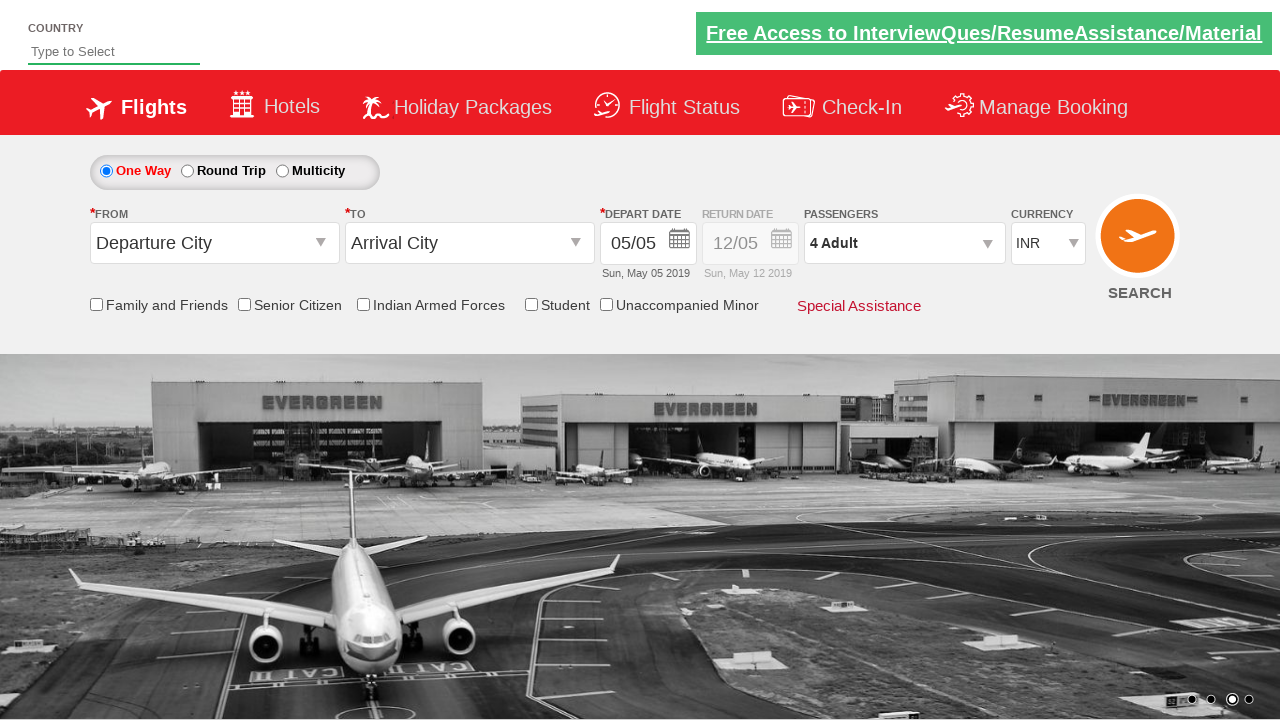